Tests jQuery UI price range slider by dragging the minimum slider handle to the right and the maximum slider handle to the left to adjust the price range.

Starting URL: https://www.jqueryscript.net/demo/Price-Range-Slider-jQuery-UI/

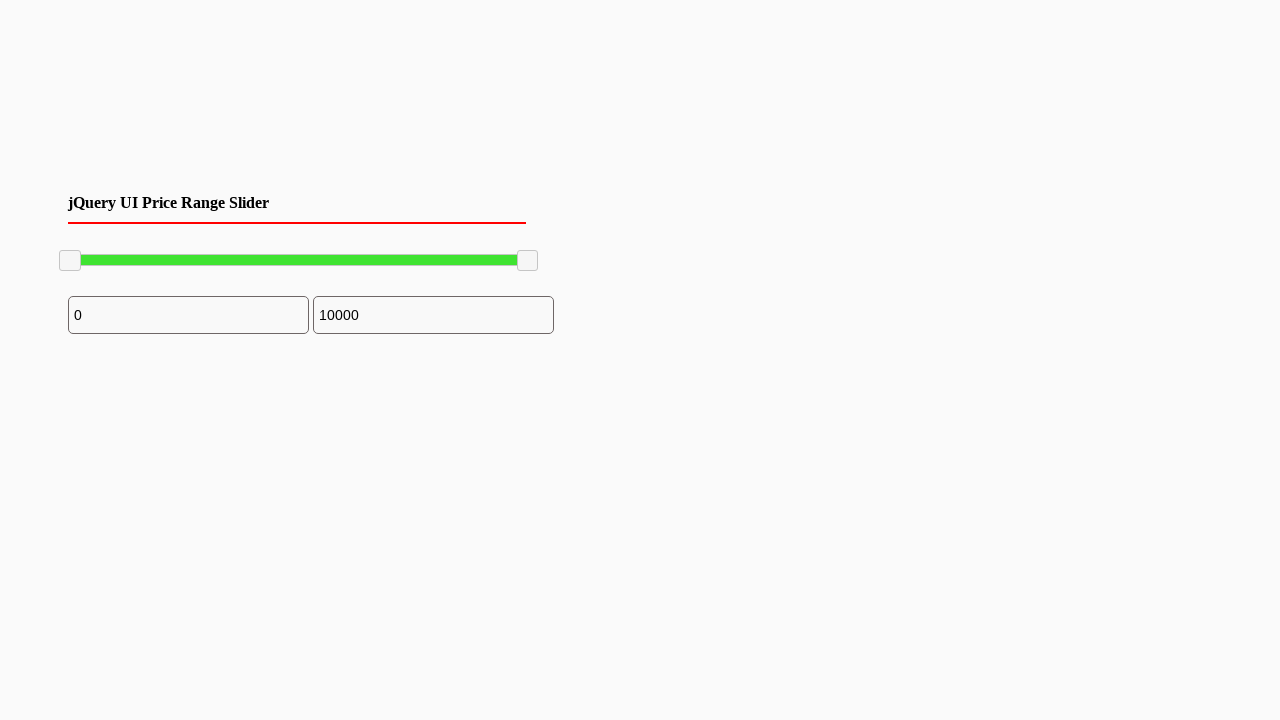

Waited for slider handles to be visible
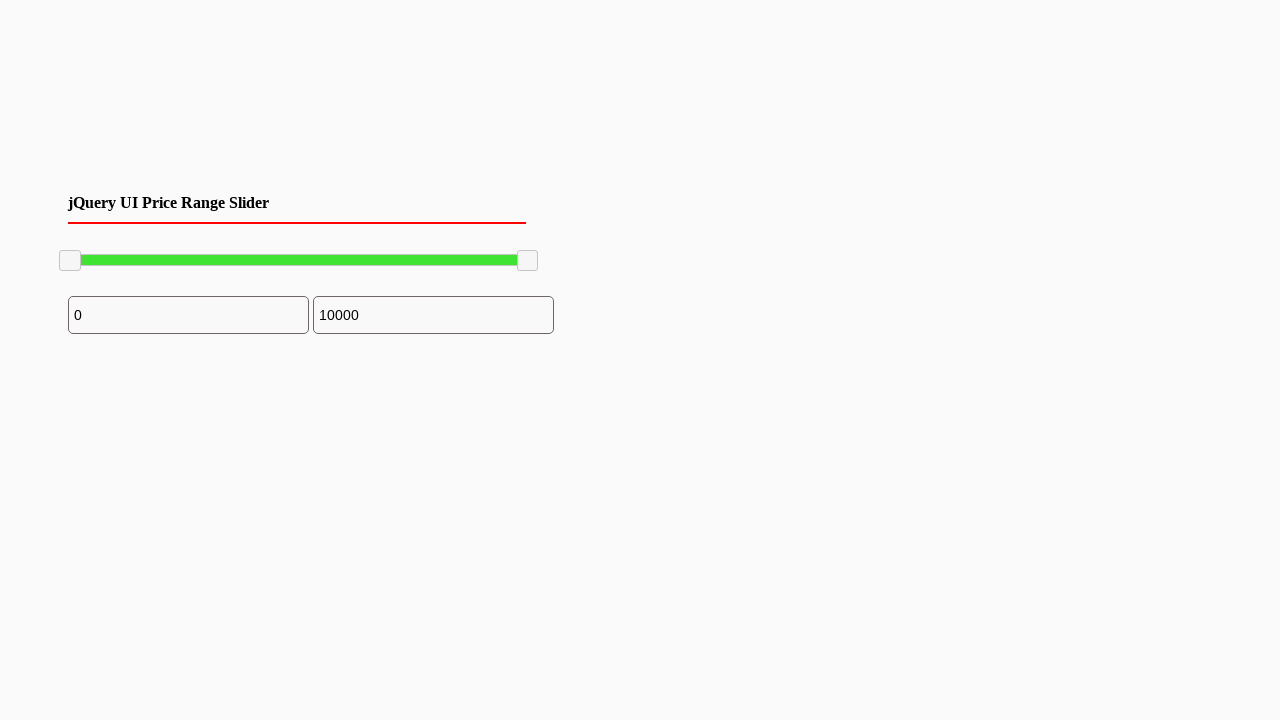

Located minimum slider handle
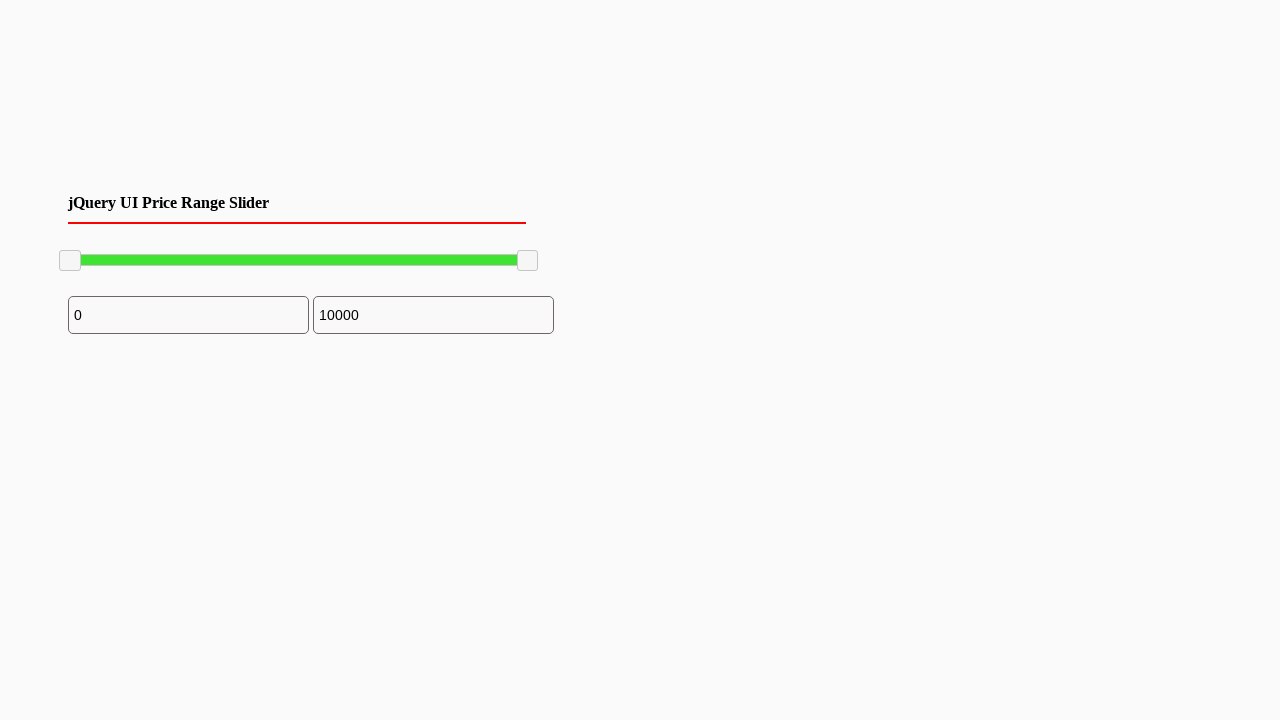

Located maximum slider handle
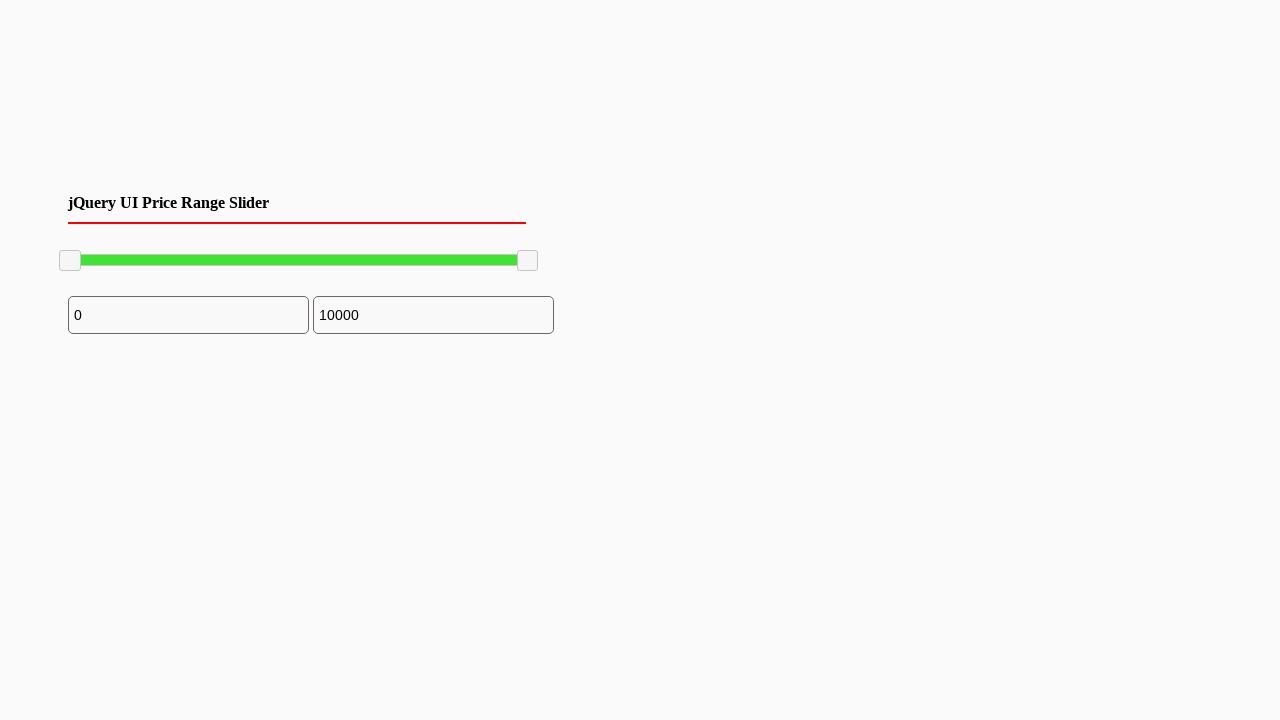

Dragged minimum slider handle to the right by 100 pixels at (160, 251)
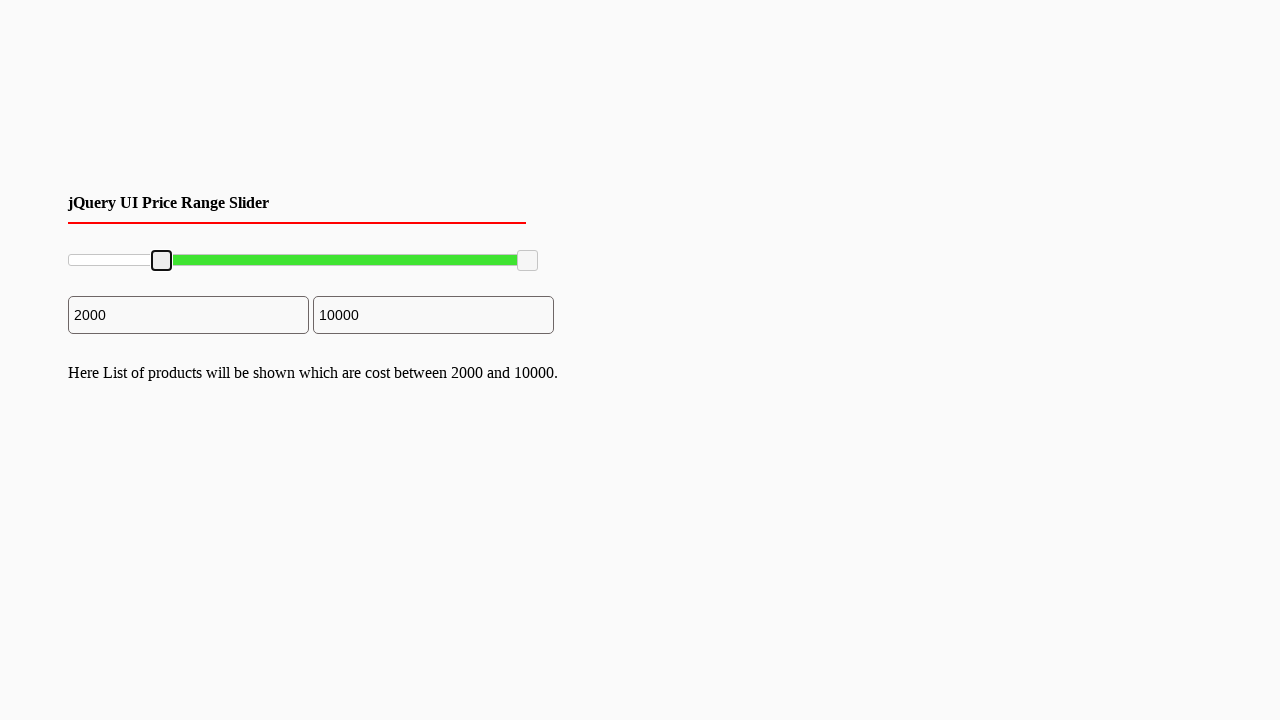

Retrieved bounding box of minimum slider handle
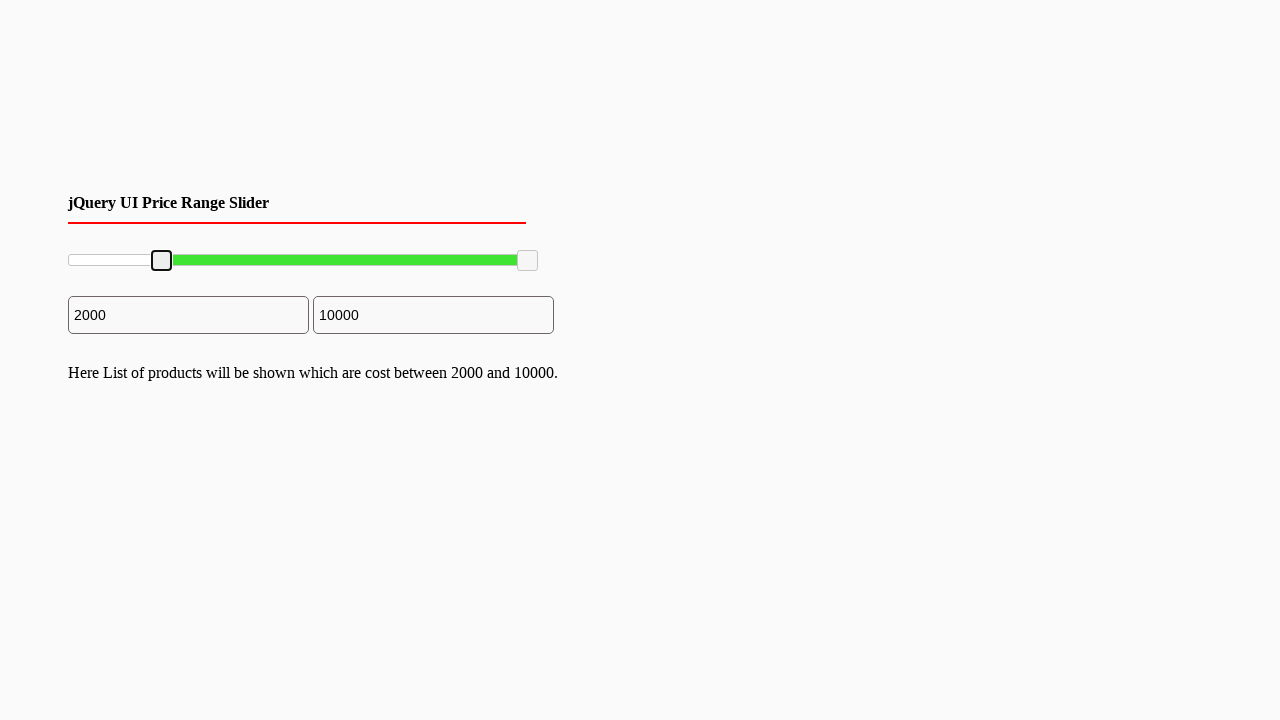

Moved mouse to center of minimum slider handle at (162, 261)
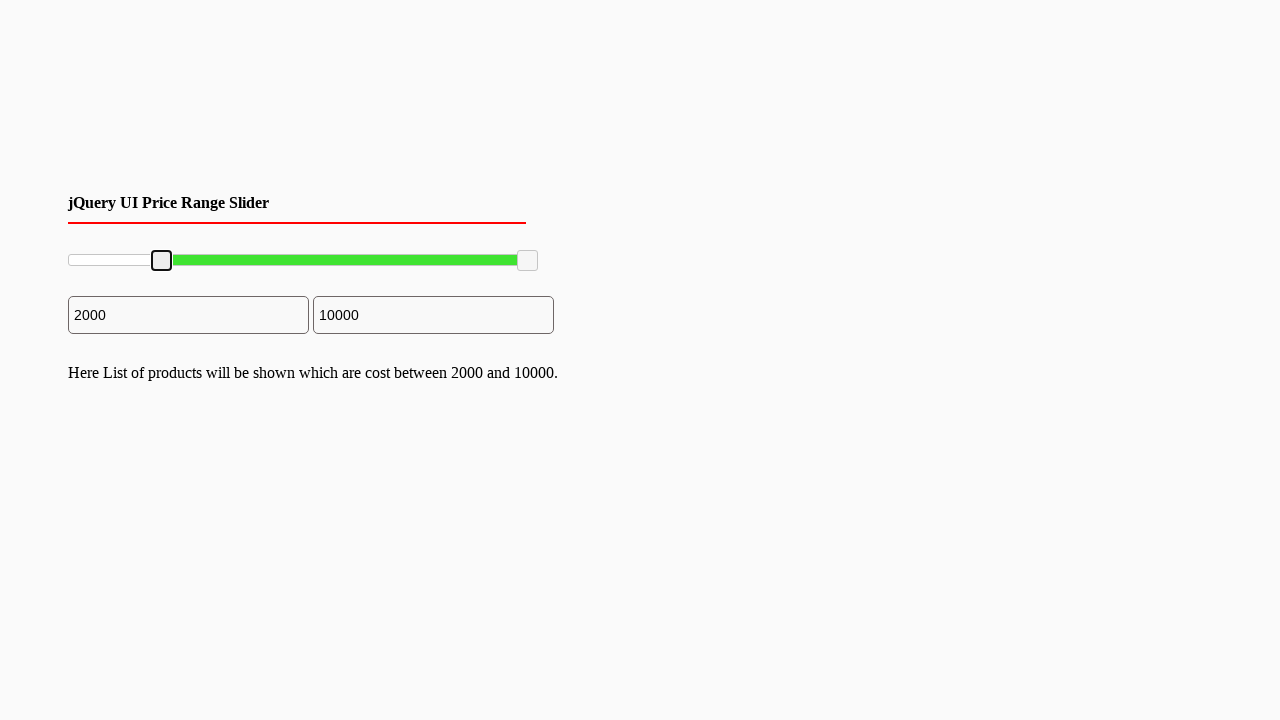

Pressed mouse button down on minimum slider handle at (162, 261)
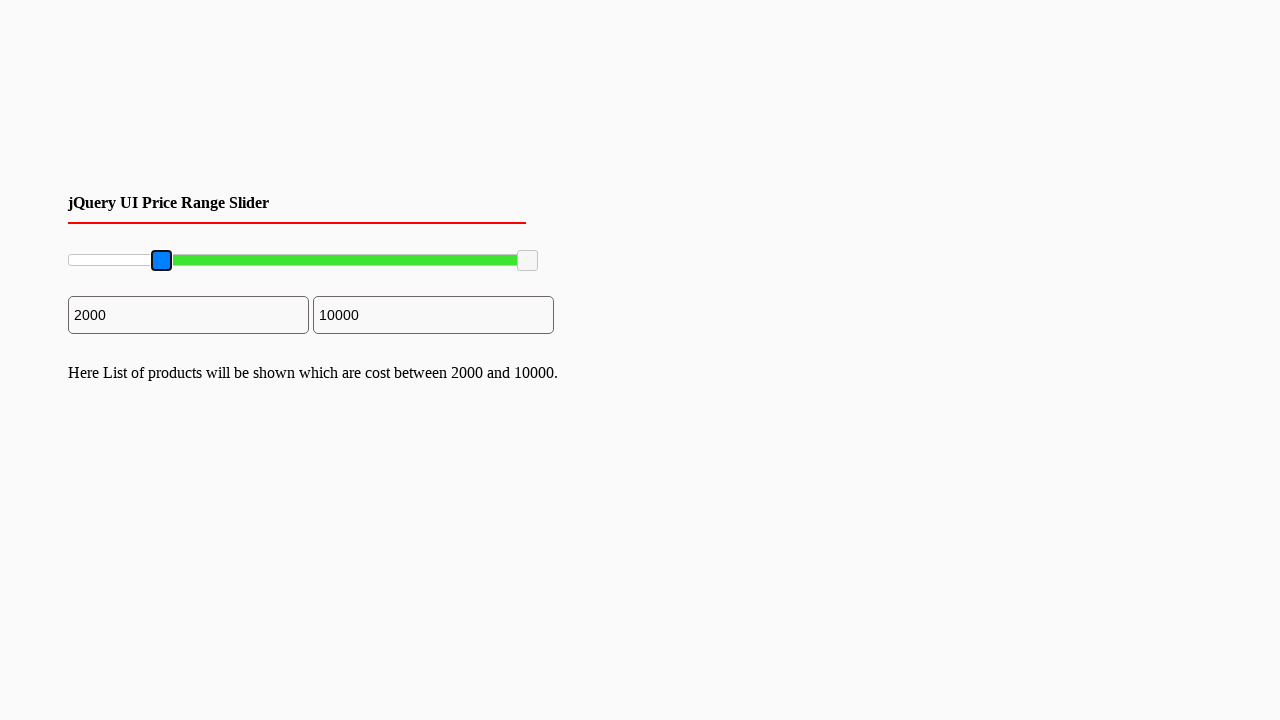

Moved mouse 100 pixels to the right while holding button down at (262, 261)
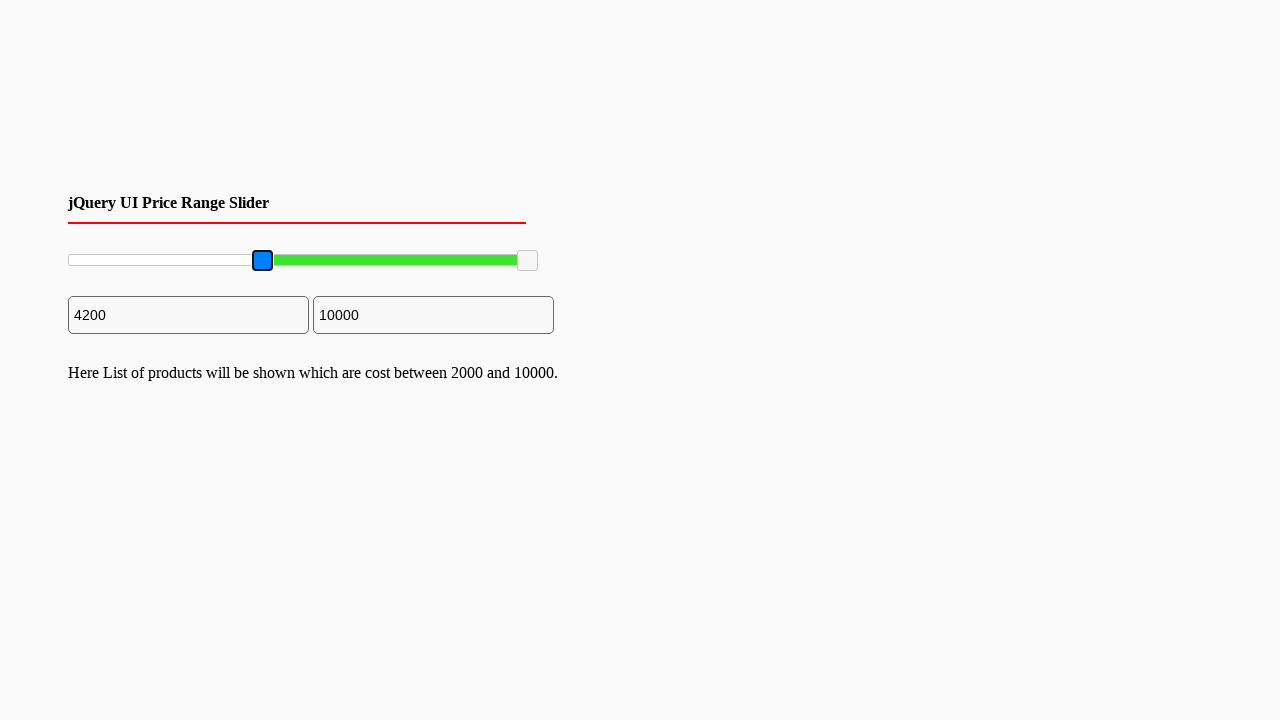

Released mouse button to complete minimum slider drag at (262, 261)
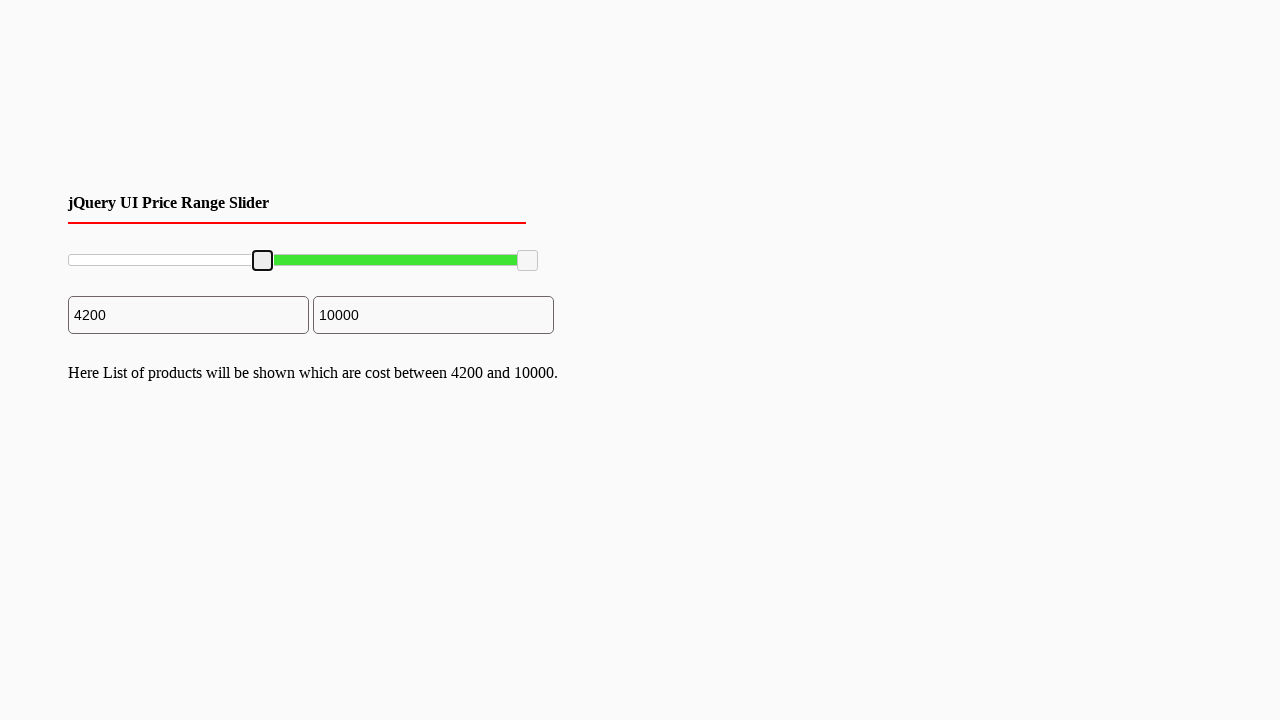

Retrieved bounding box of maximum slider handle
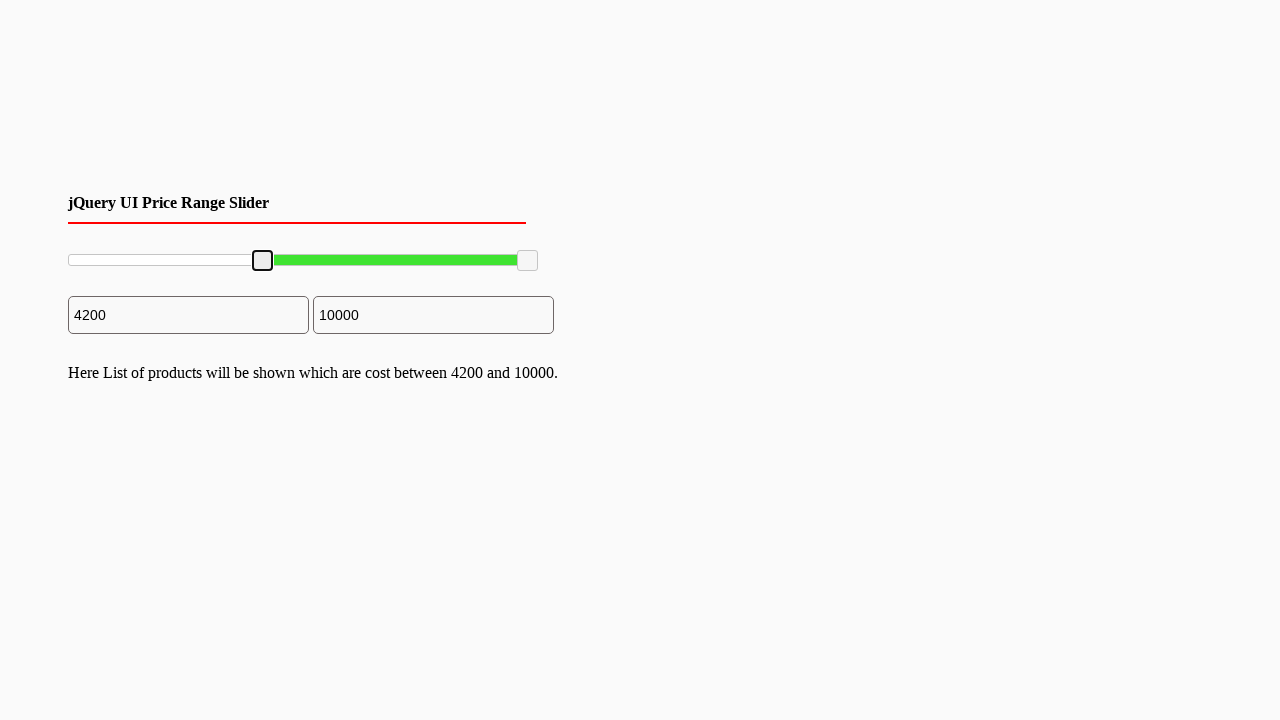

Moved mouse to center of maximum slider handle at (528, 261)
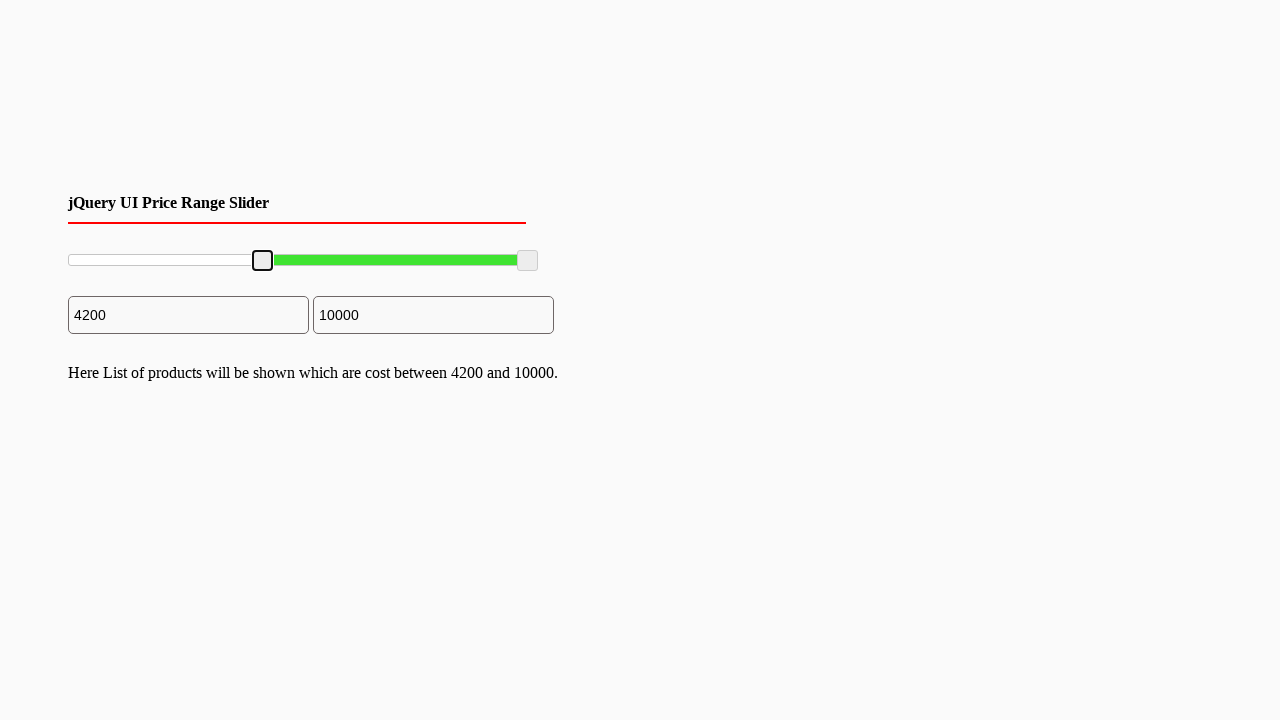

Pressed mouse button down on maximum slider handle at (528, 261)
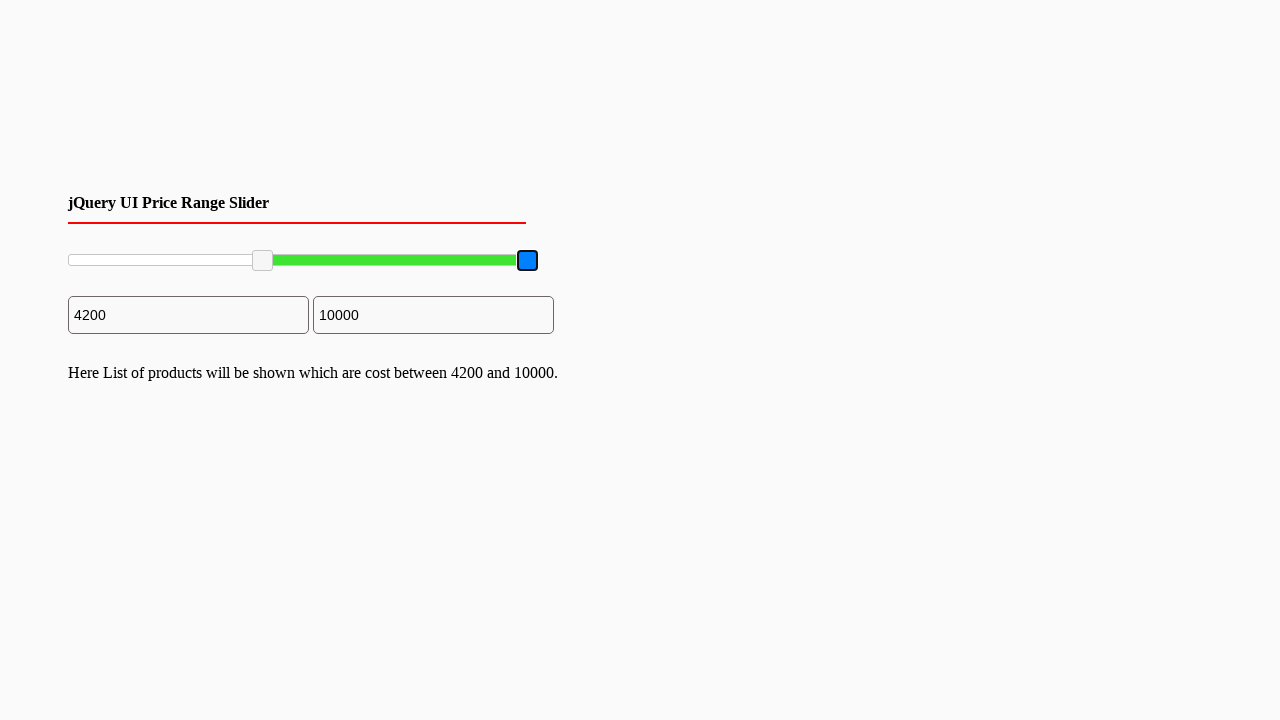

Moved mouse 40 pixels to the left while holding button down at (488, 261)
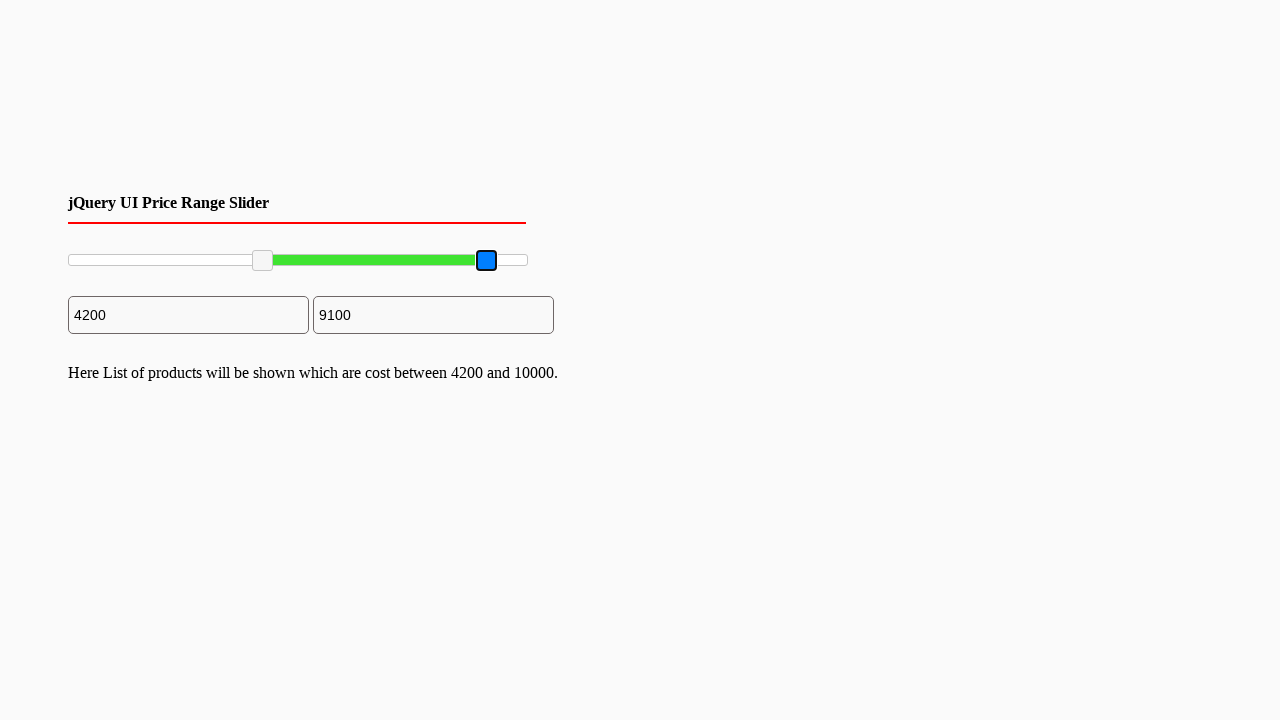

Released mouse button to complete maximum slider drag at (488, 261)
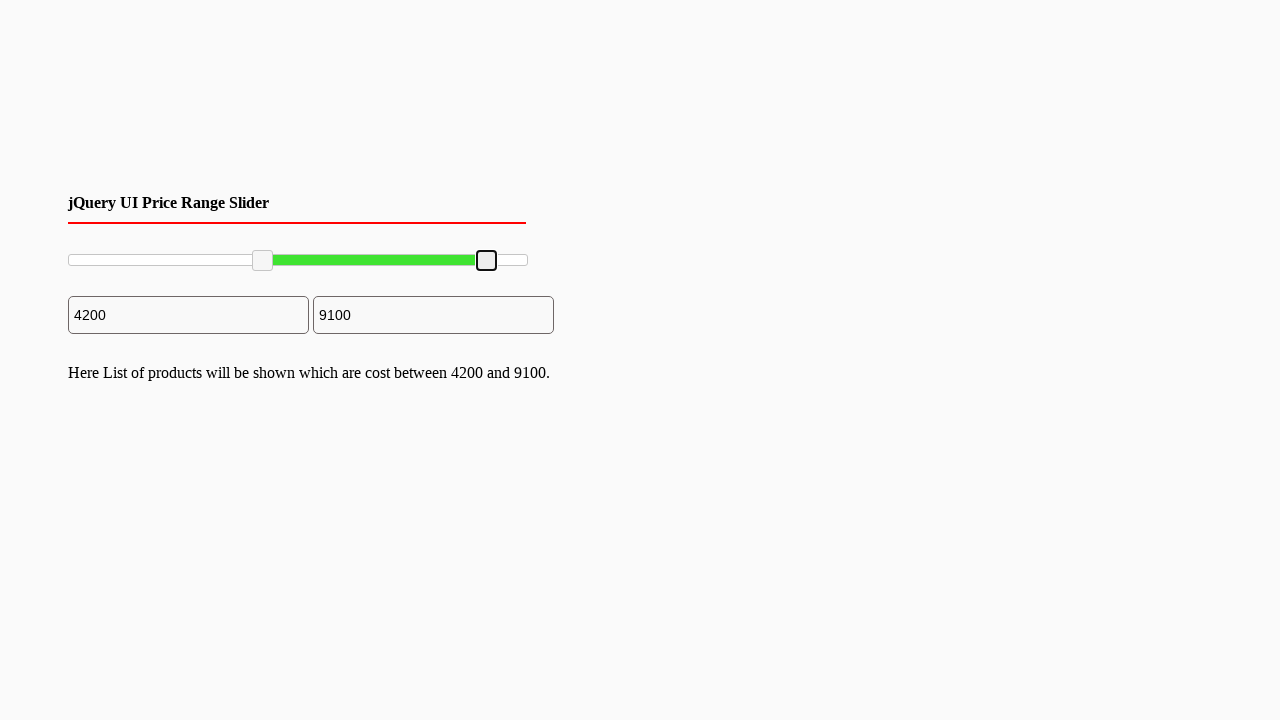

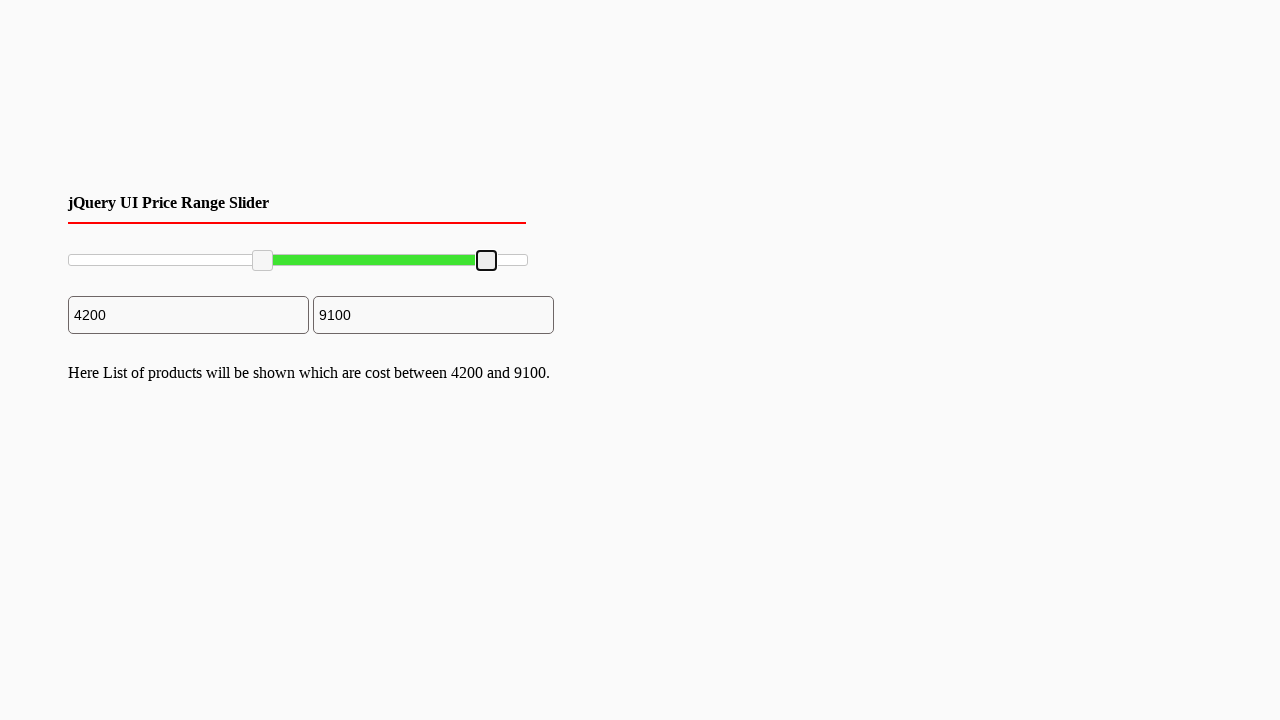